Tests editing a todo item by double-clicking to enter edit mode and changing the text

Starting URL: https://demo.playwright.dev/todomvc

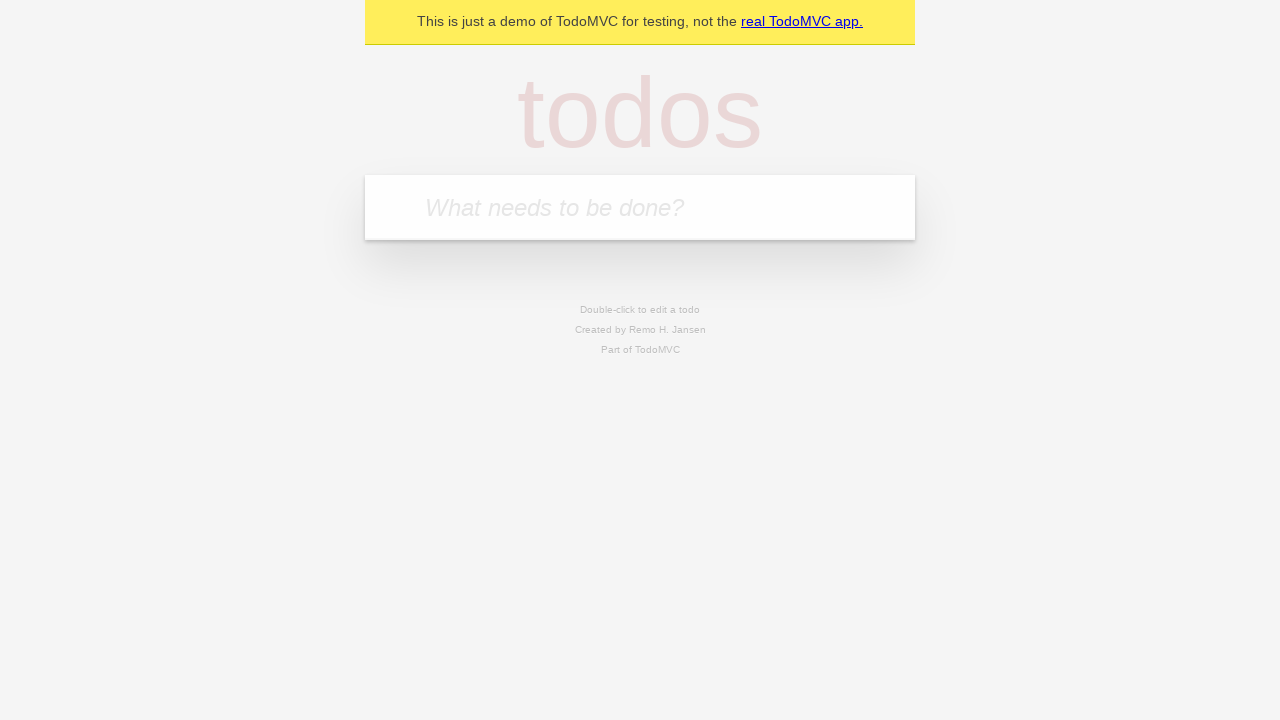

Filled todo input with 'buy some cheese' on internal:attr=[placeholder="What needs to be done?"i]
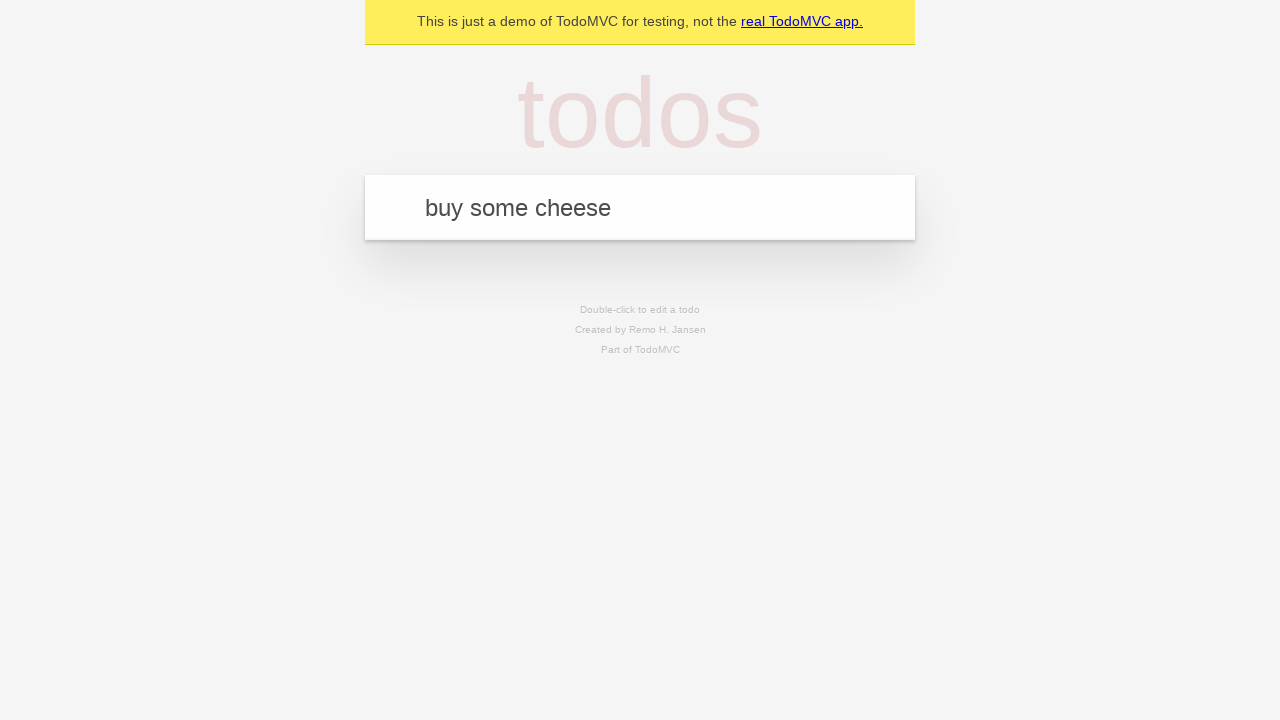

Pressed Enter to create first todo on internal:attr=[placeholder="What needs to be done?"i]
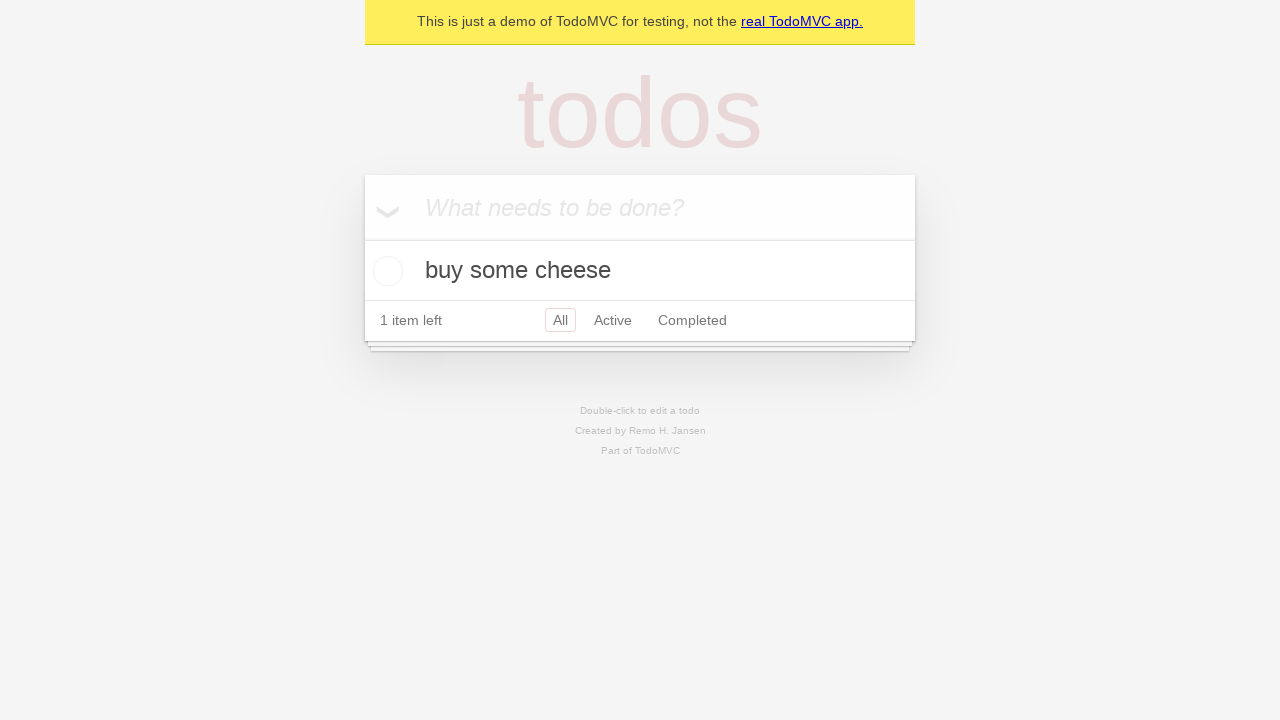

Filled todo input with 'feed the cat' on internal:attr=[placeholder="What needs to be done?"i]
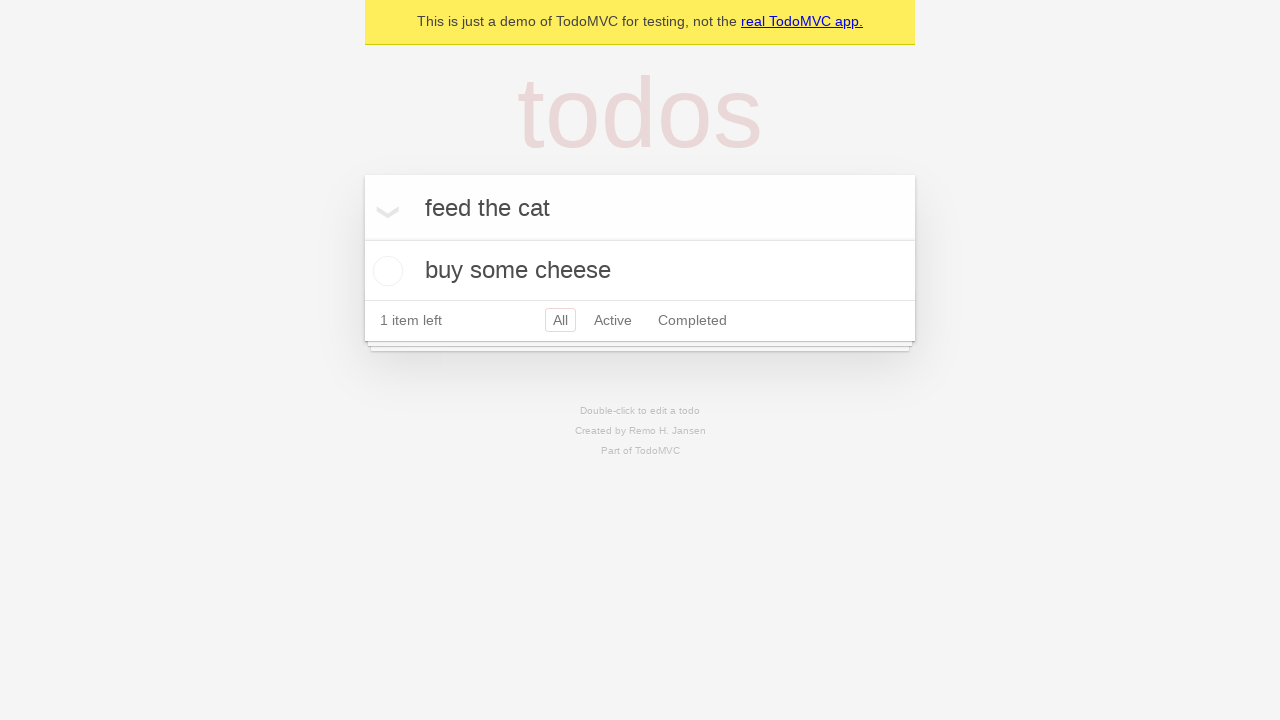

Pressed Enter to create second todo on internal:attr=[placeholder="What needs to be done?"i]
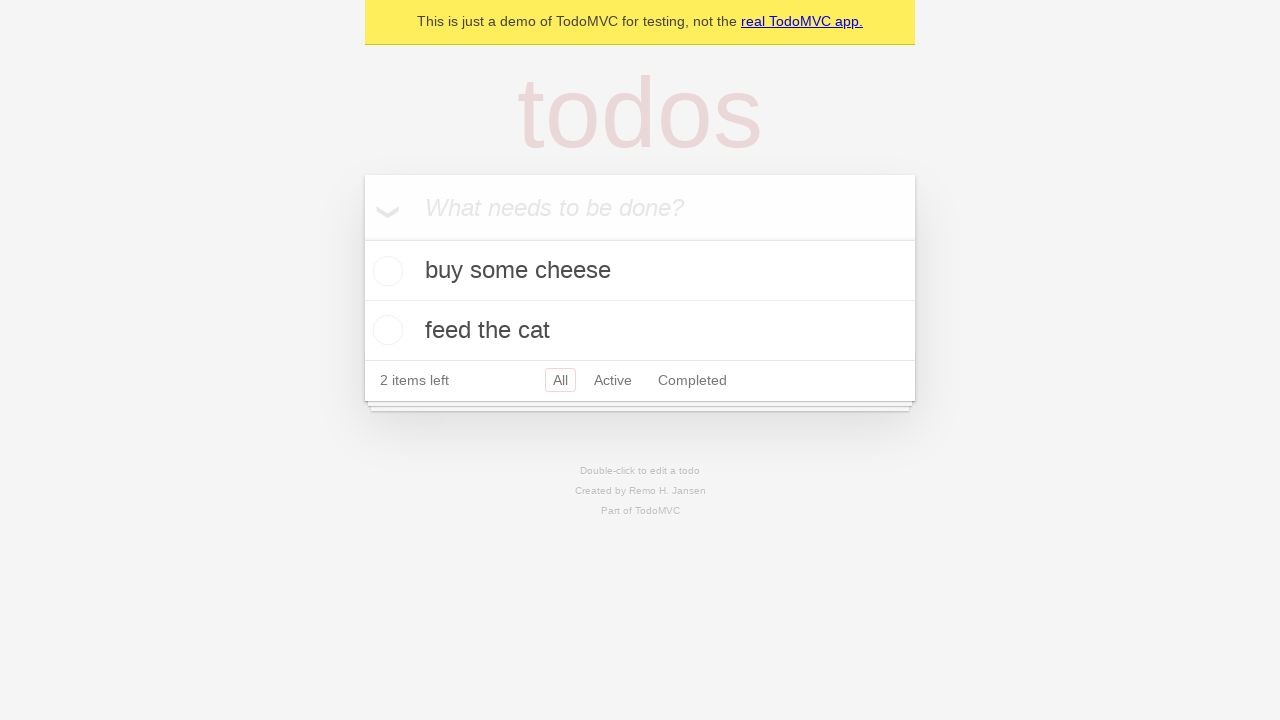

Filled todo input with 'book a doctors appointment' on internal:attr=[placeholder="What needs to be done?"i]
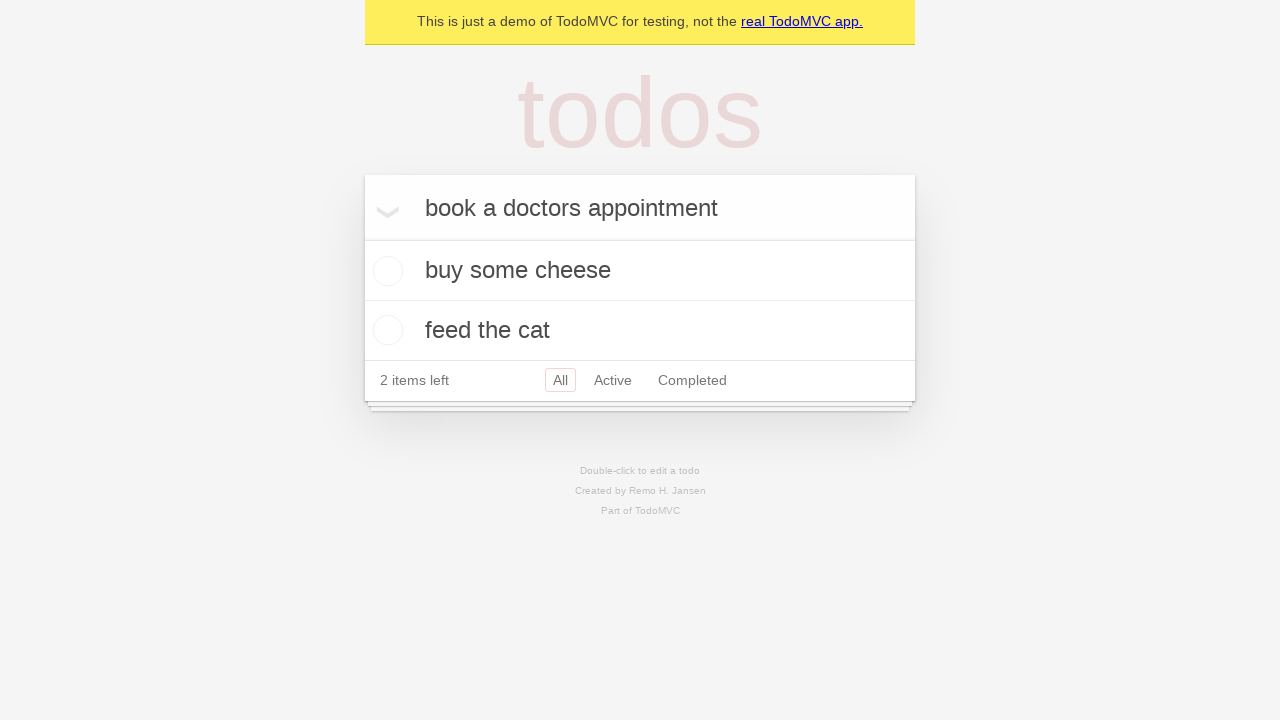

Pressed Enter to create third todo on internal:attr=[placeholder="What needs to be done?"i]
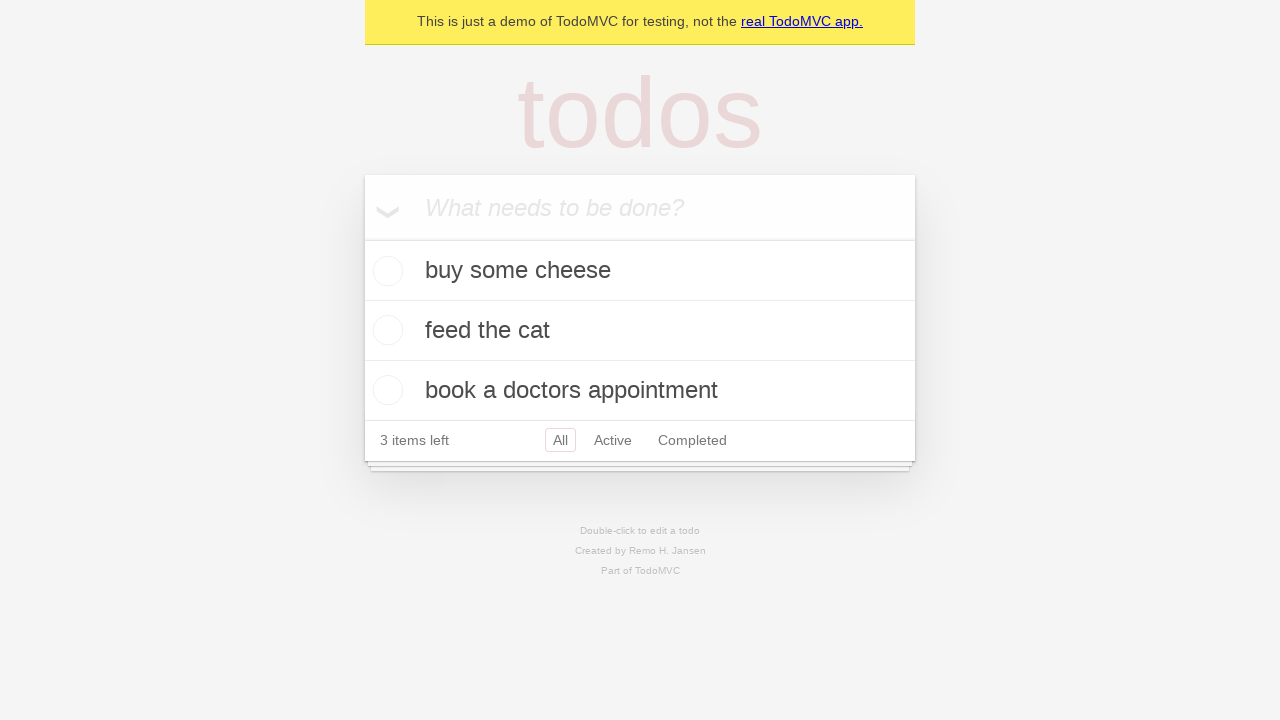

Double-clicked second todo item to enter edit mode at (640, 331) on internal:testid=[data-testid="todo-item"s] >> nth=1
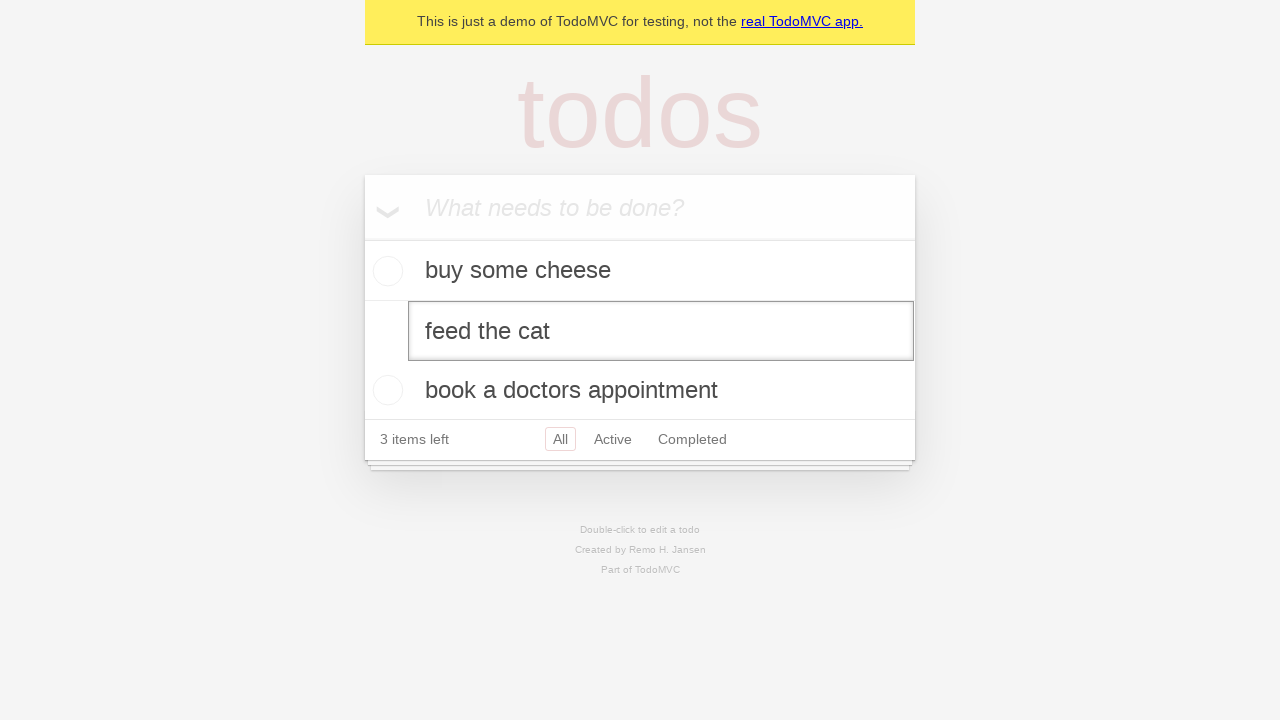

Filled edit textbox with 'buy some sausages' on internal:testid=[data-testid="todo-item"s] >> nth=1 >> internal:role=textbox[nam
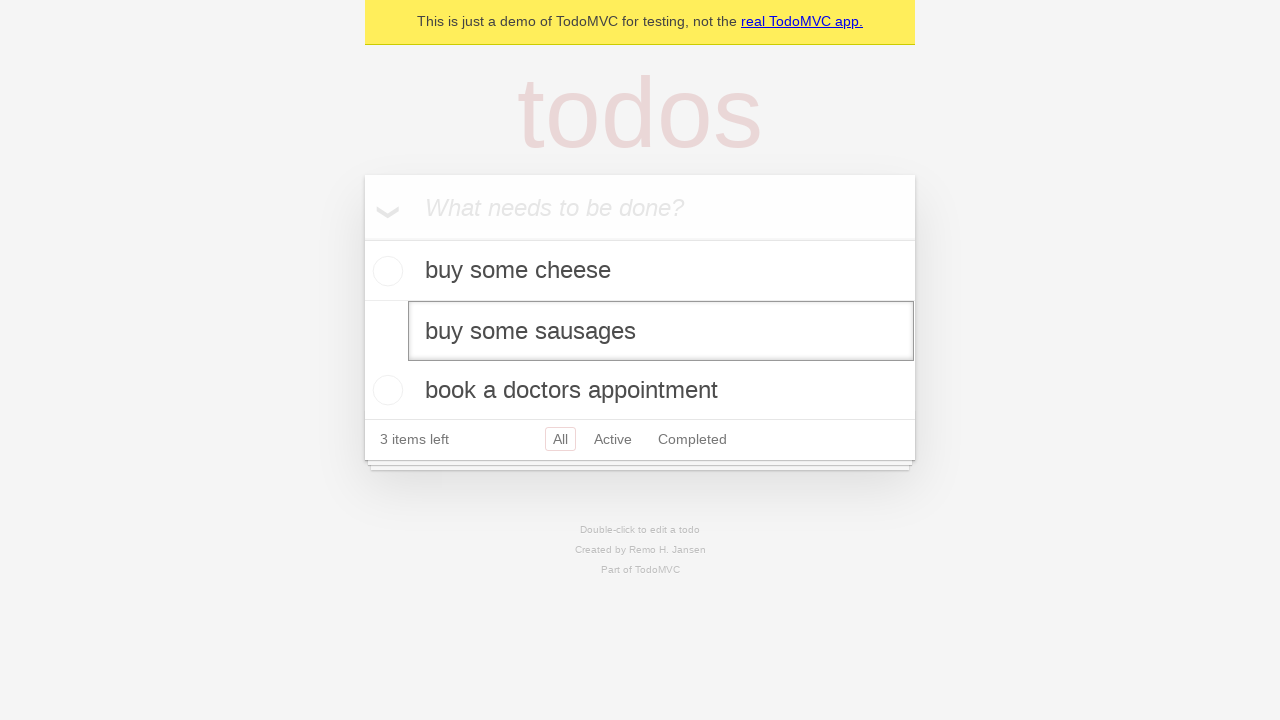

Pressed Enter to confirm todo edit on internal:testid=[data-testid="todo-item"s] >> nth=1 >> internal:role=textbox[nam
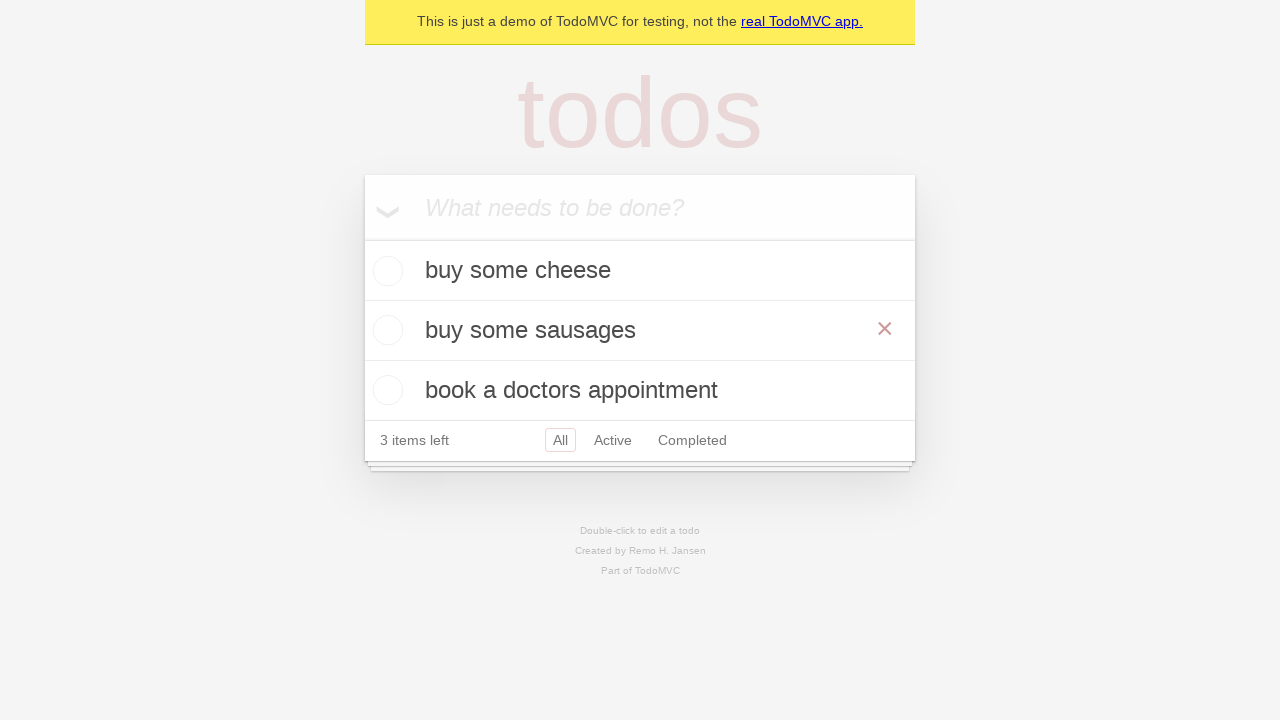

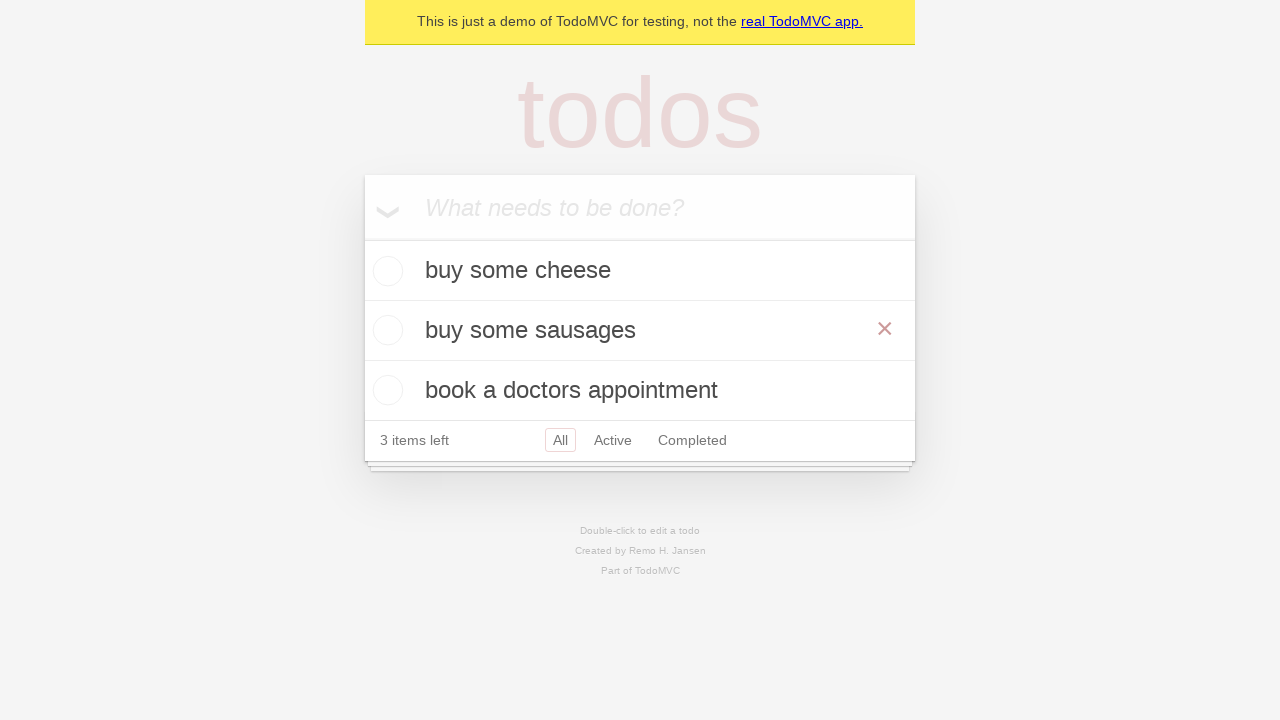